Tests multiple window handling by clicking a link that opens a new window, then switching between the original and new window to verify their titles.

Starting URL: https://the-internet.herokuapp.com/windows

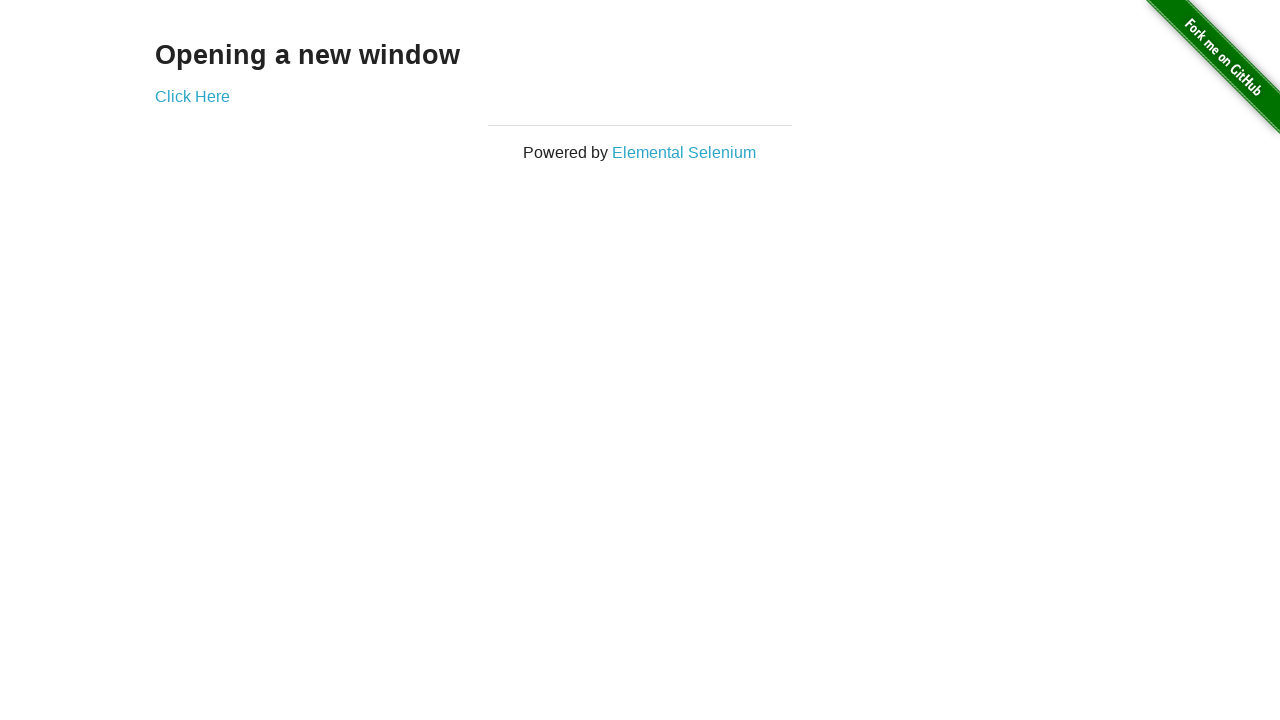

Clicked link to open new window at (192, 96) on .example a
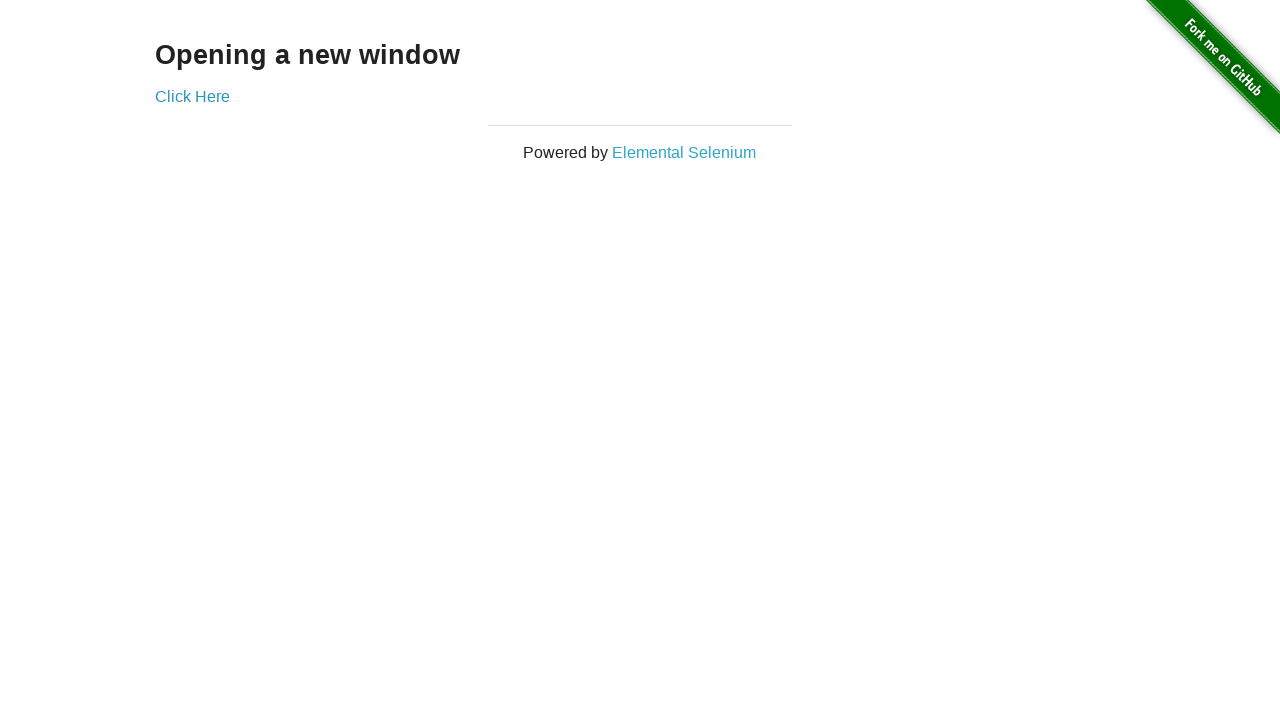

Captured new window page object
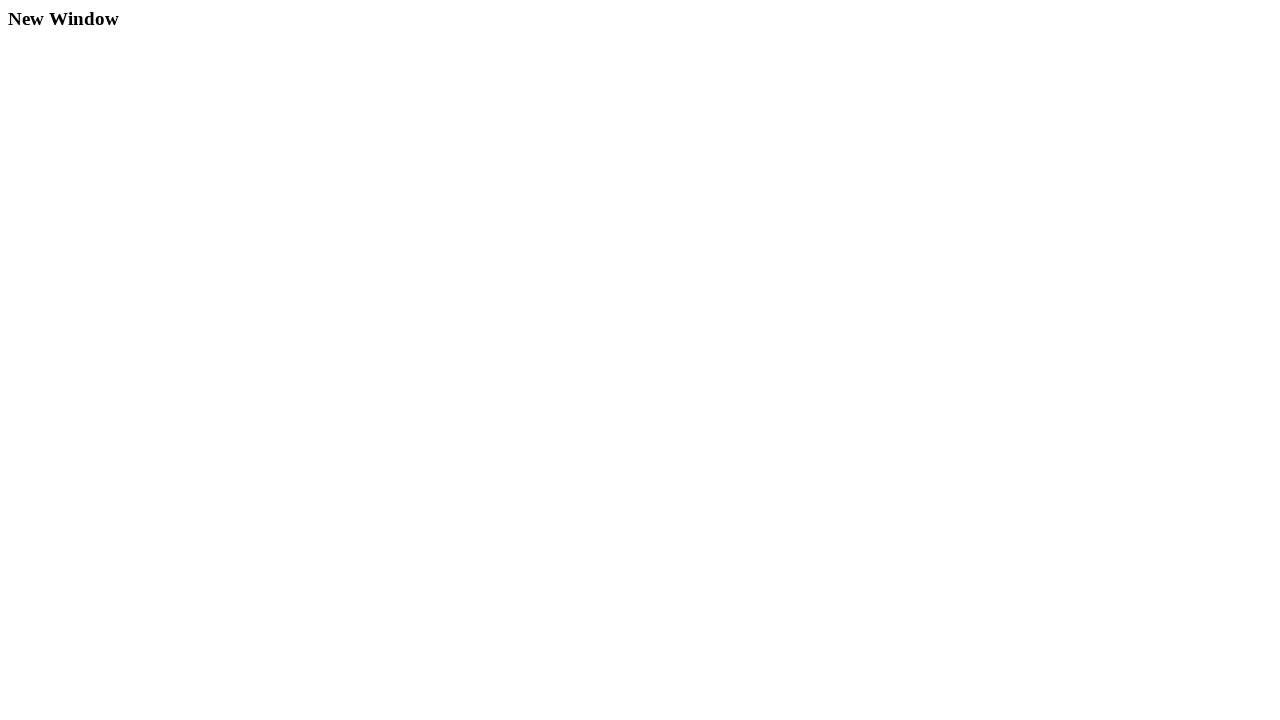

New window loaded completely
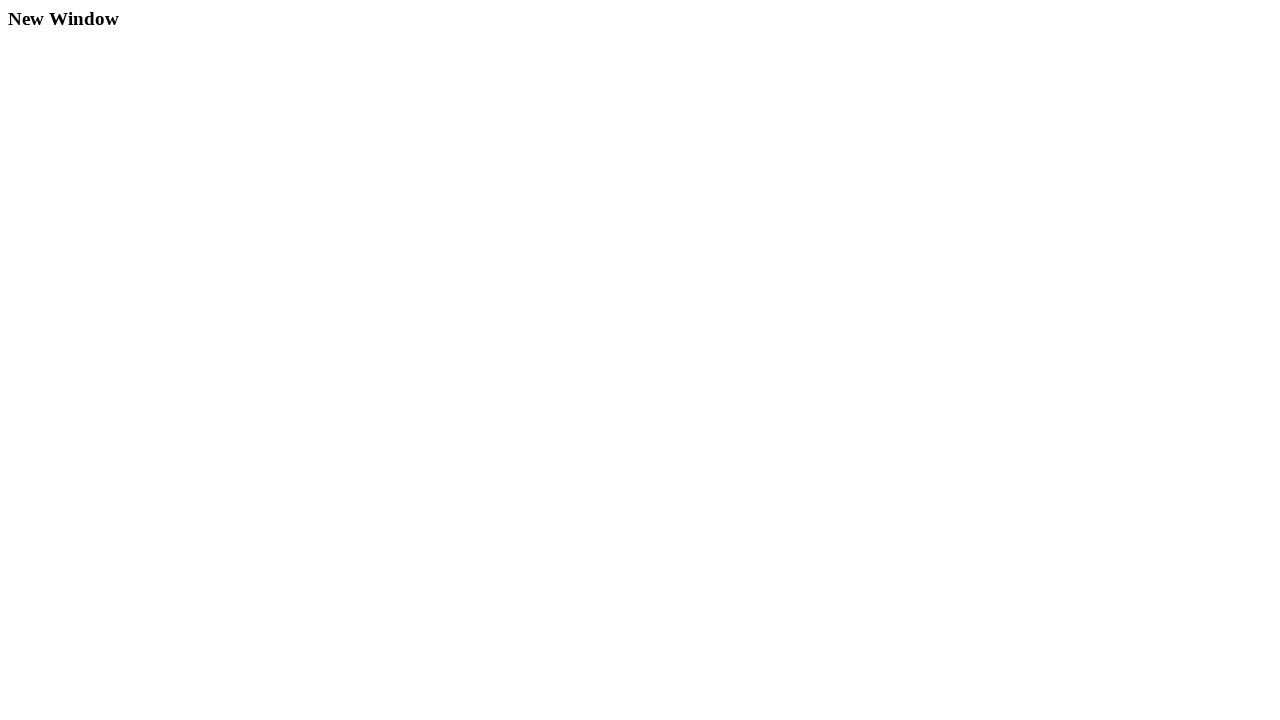

Verified original window title is 'The Internet'
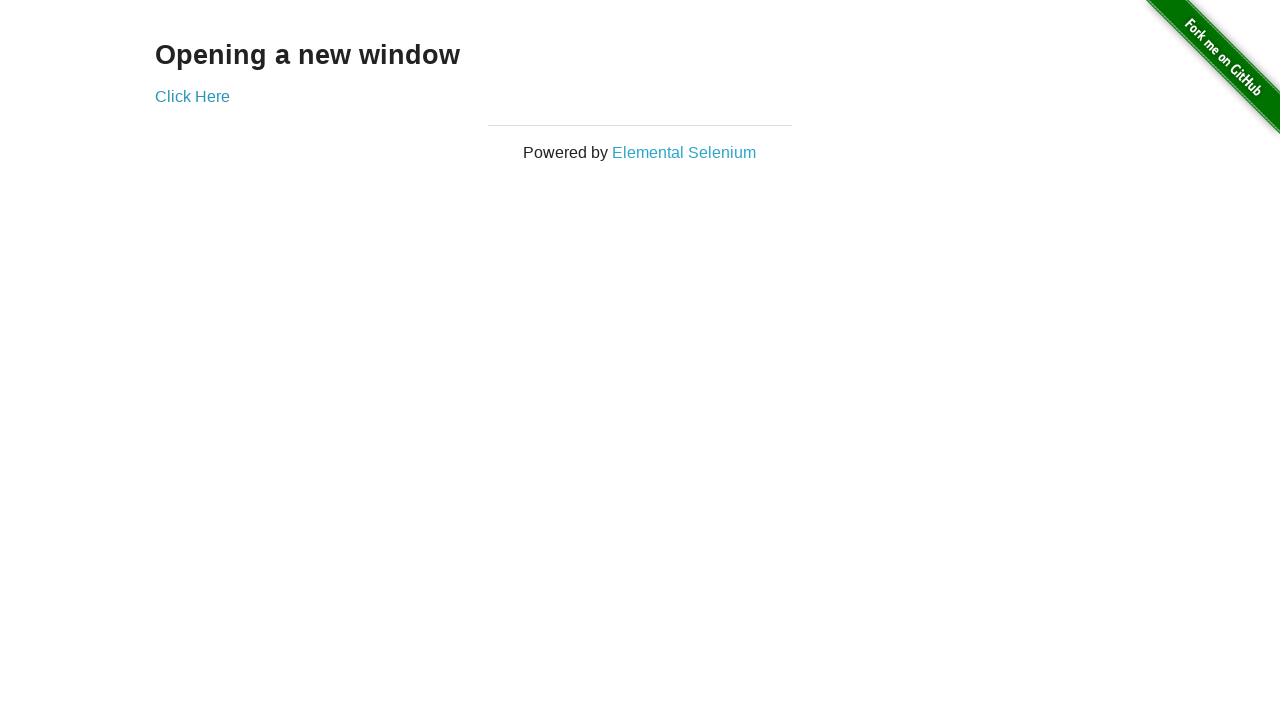

Waited for new window title to populate
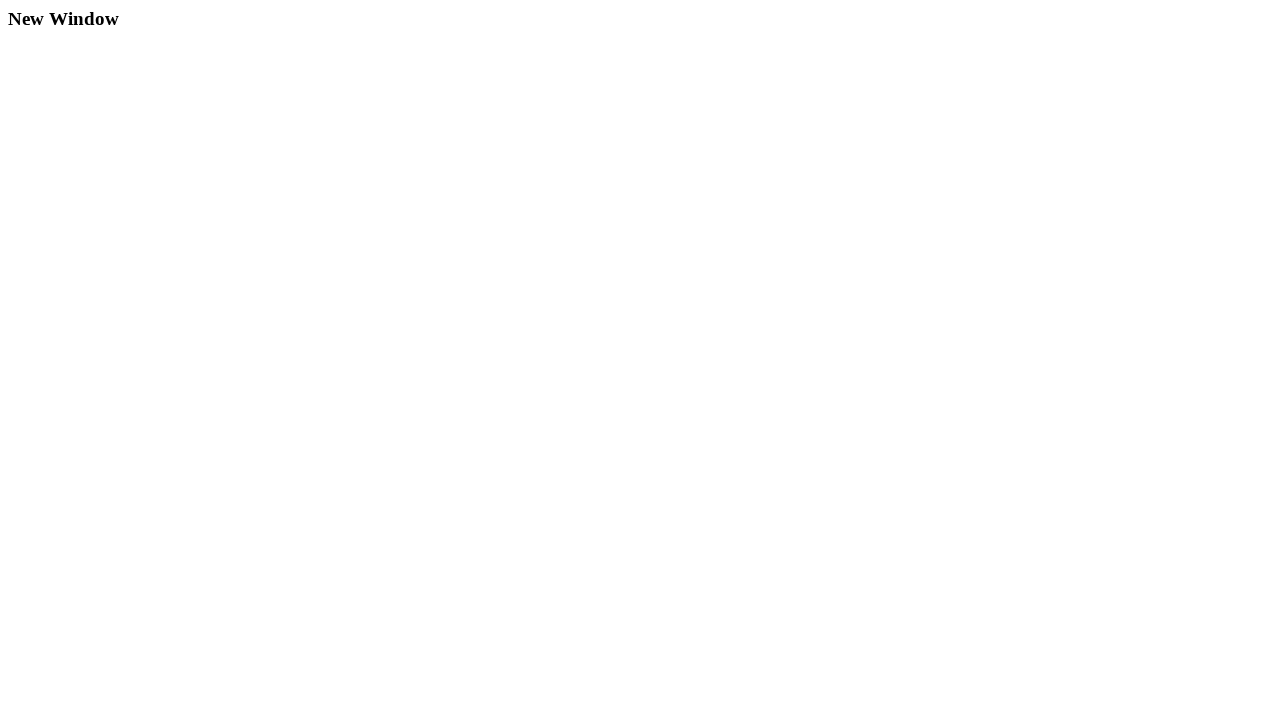

Verified new window title is 'New Window'
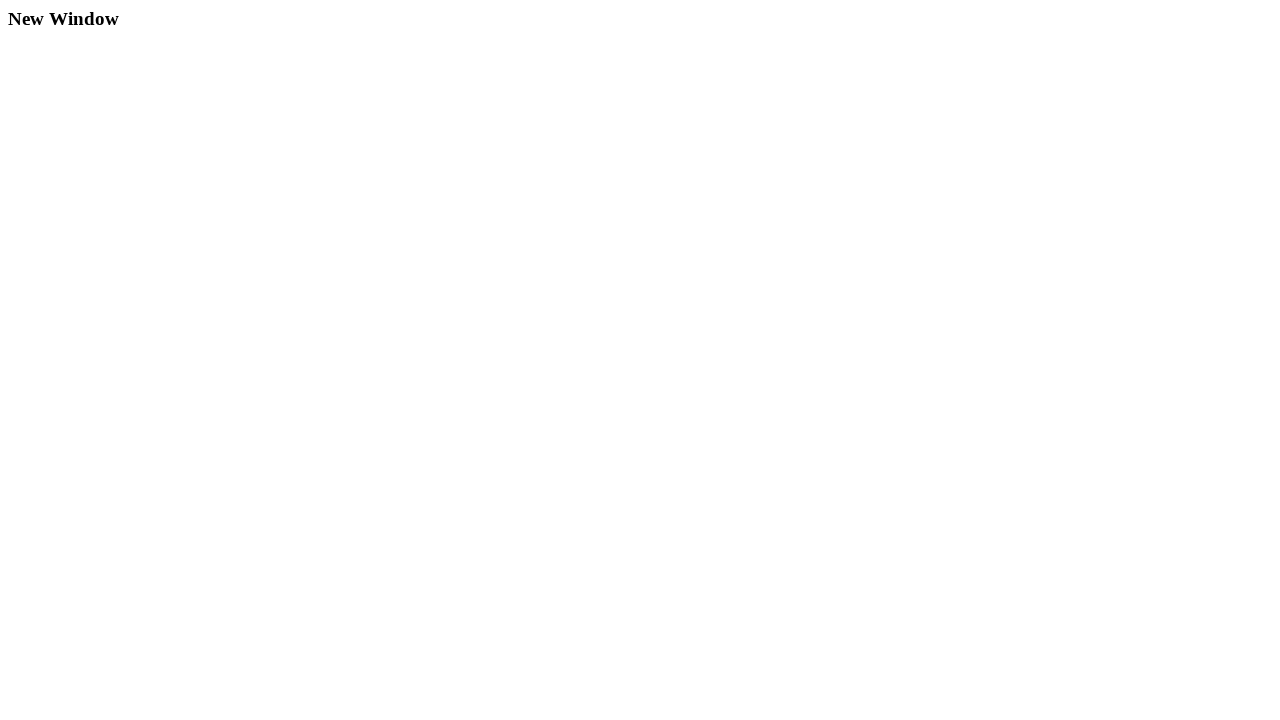

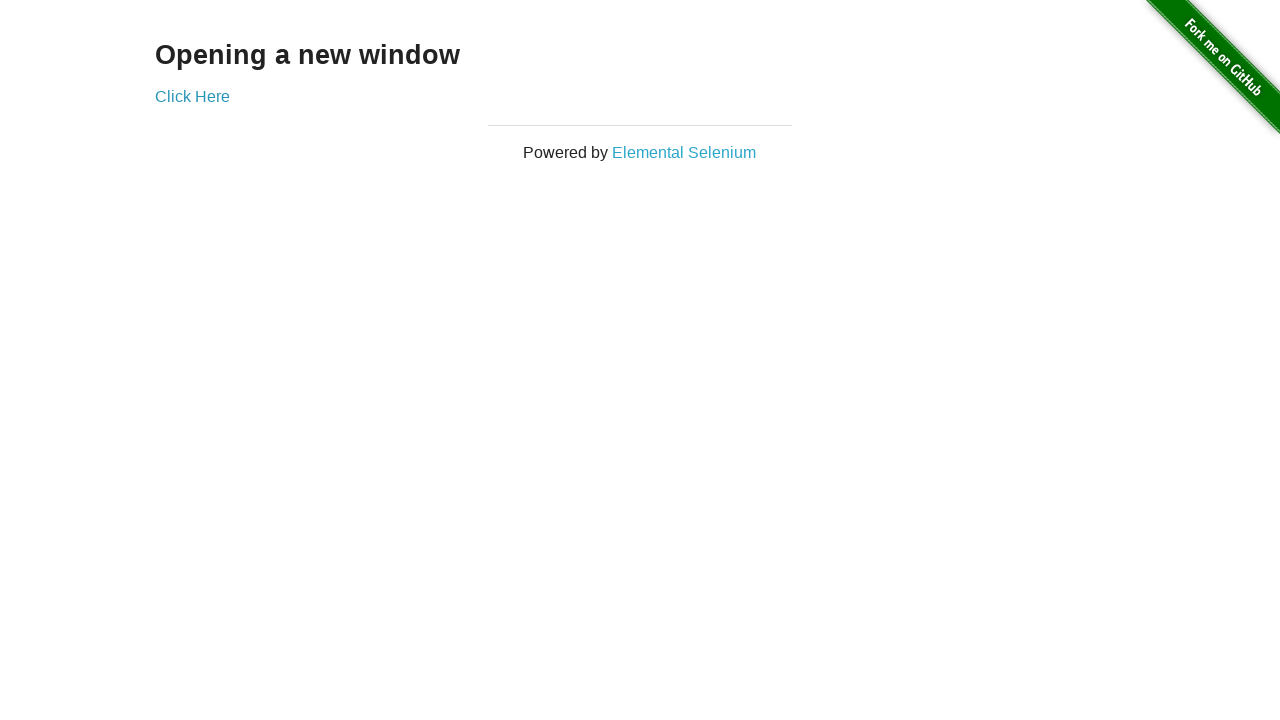